Tests hover functionality by hovering over three images and verifying that user profile information becomes visible for each image when hovered.

Starting URL: https://practice.cydeo.com/hovers

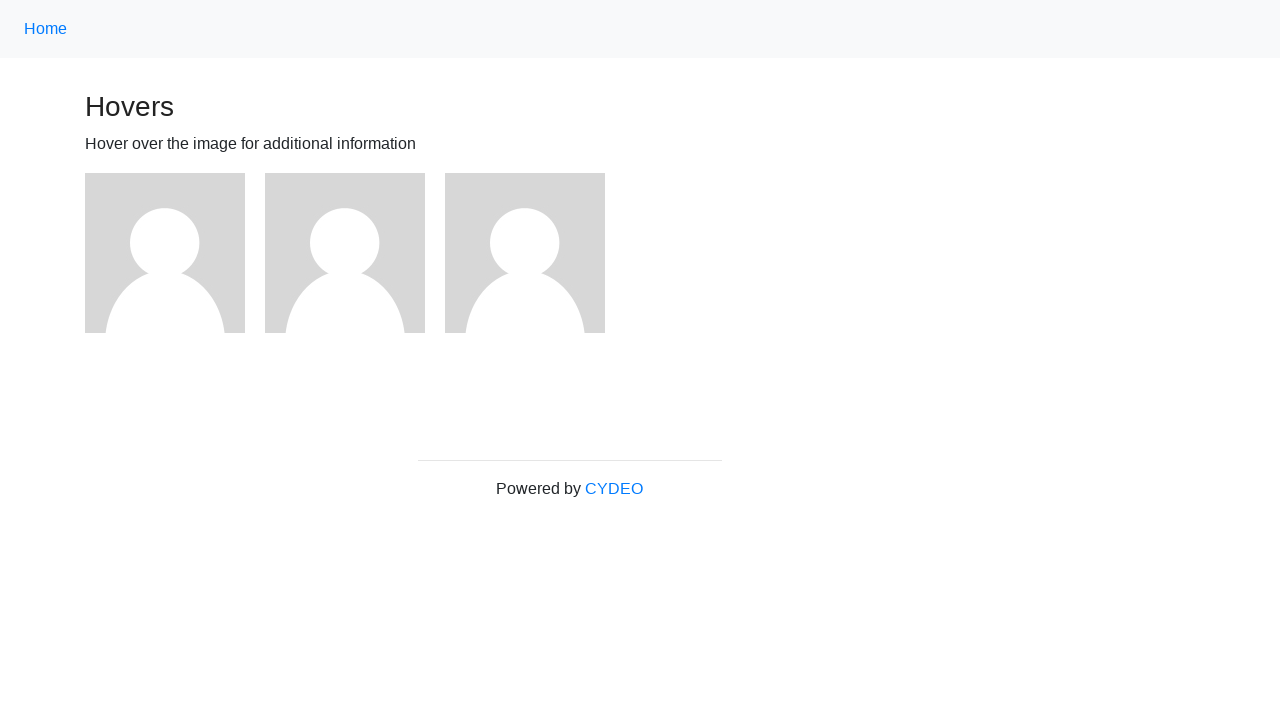

Located first image element
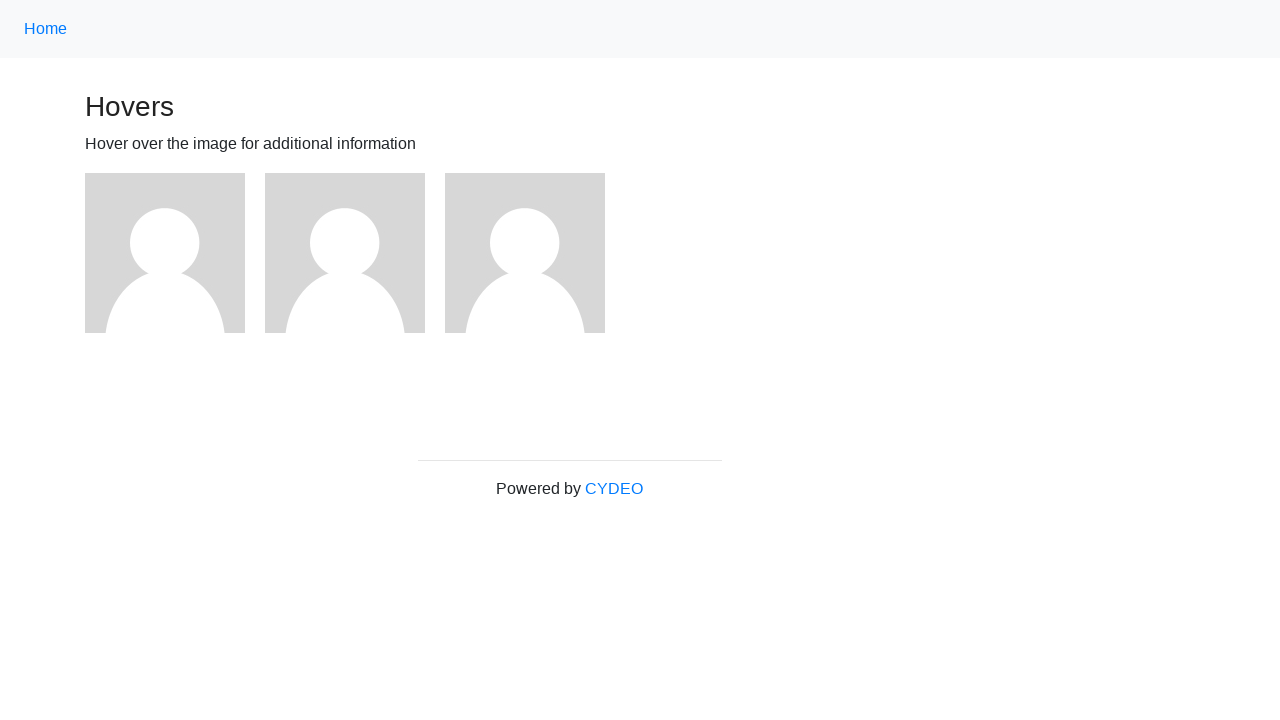

Located second image element
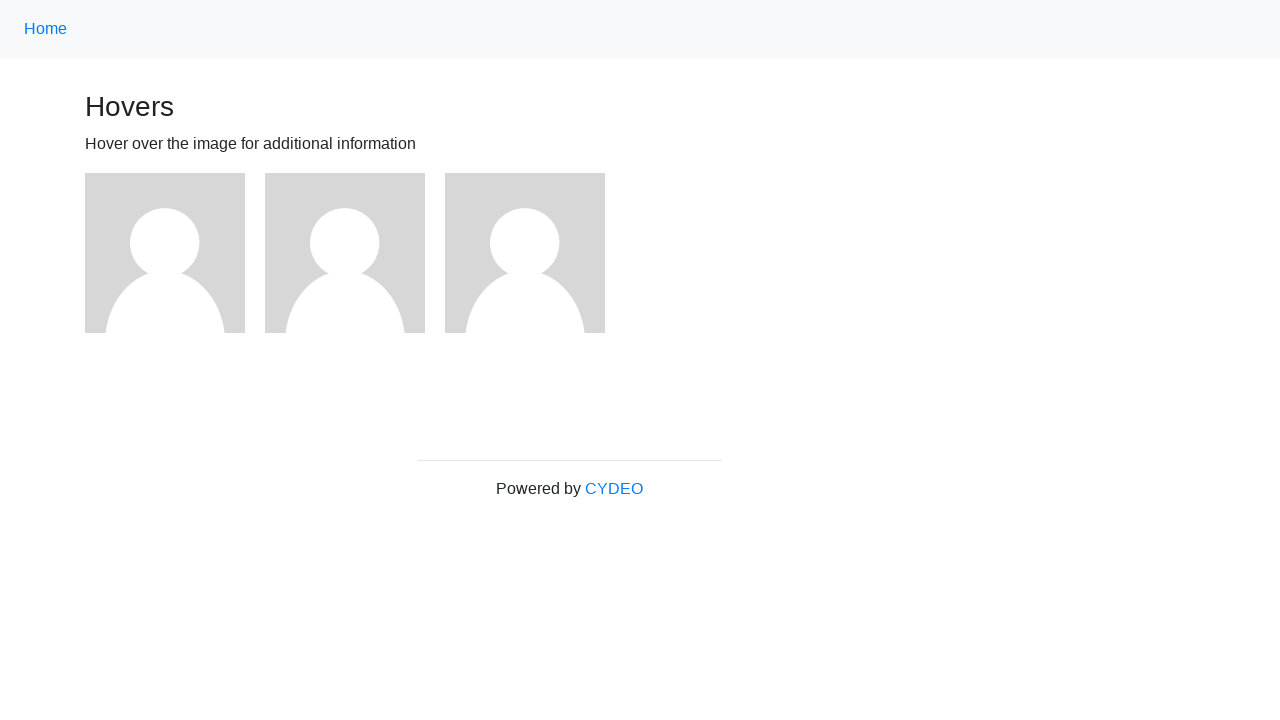

Located third image element
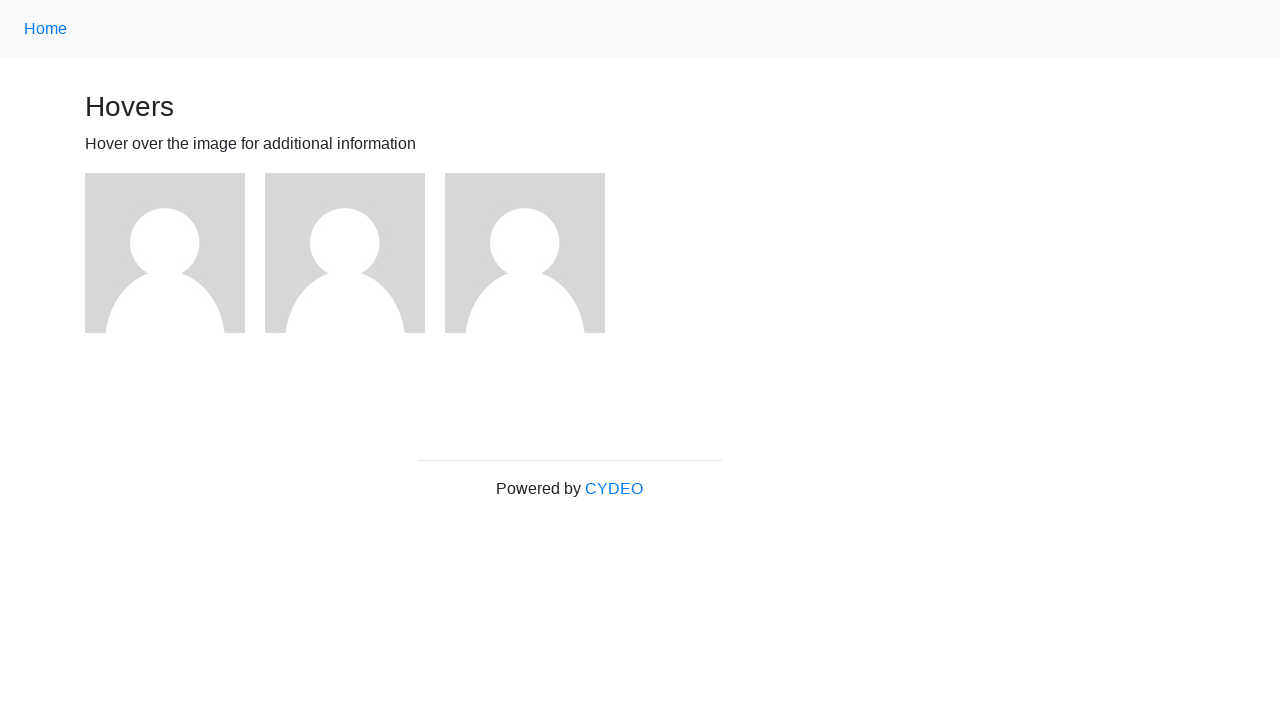

Located user1 profile information element
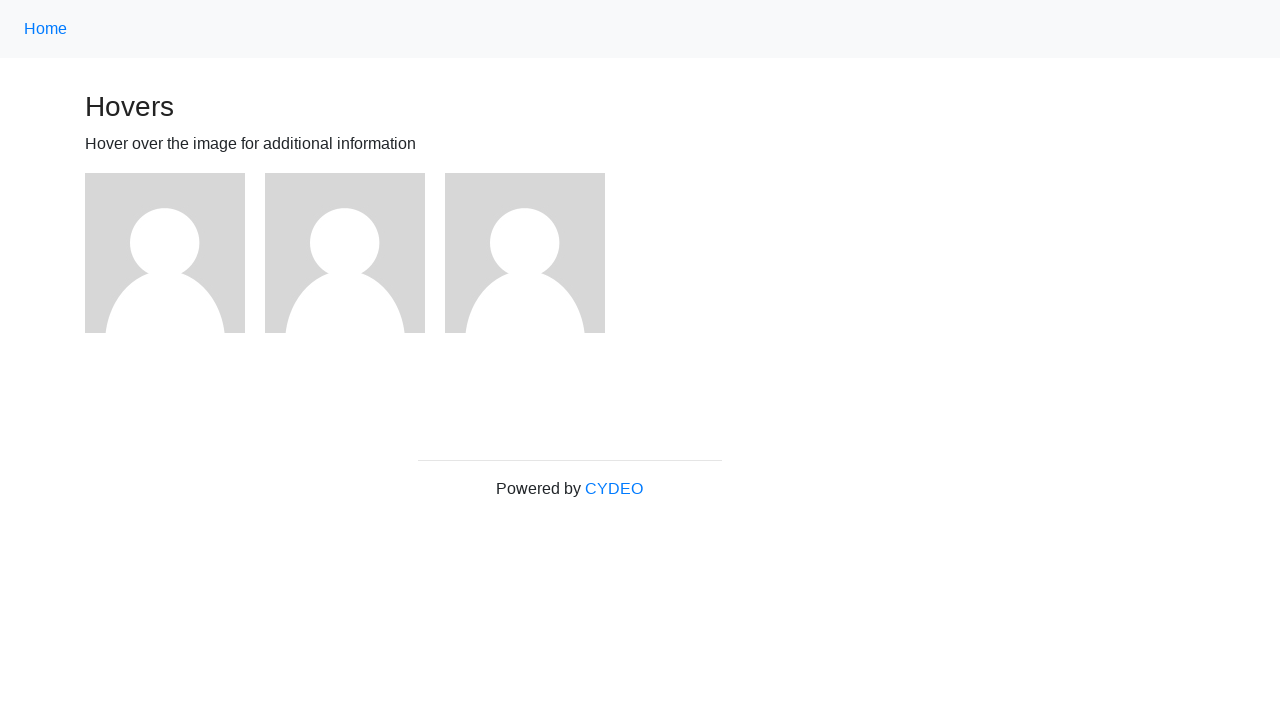

Located user2 profile information element
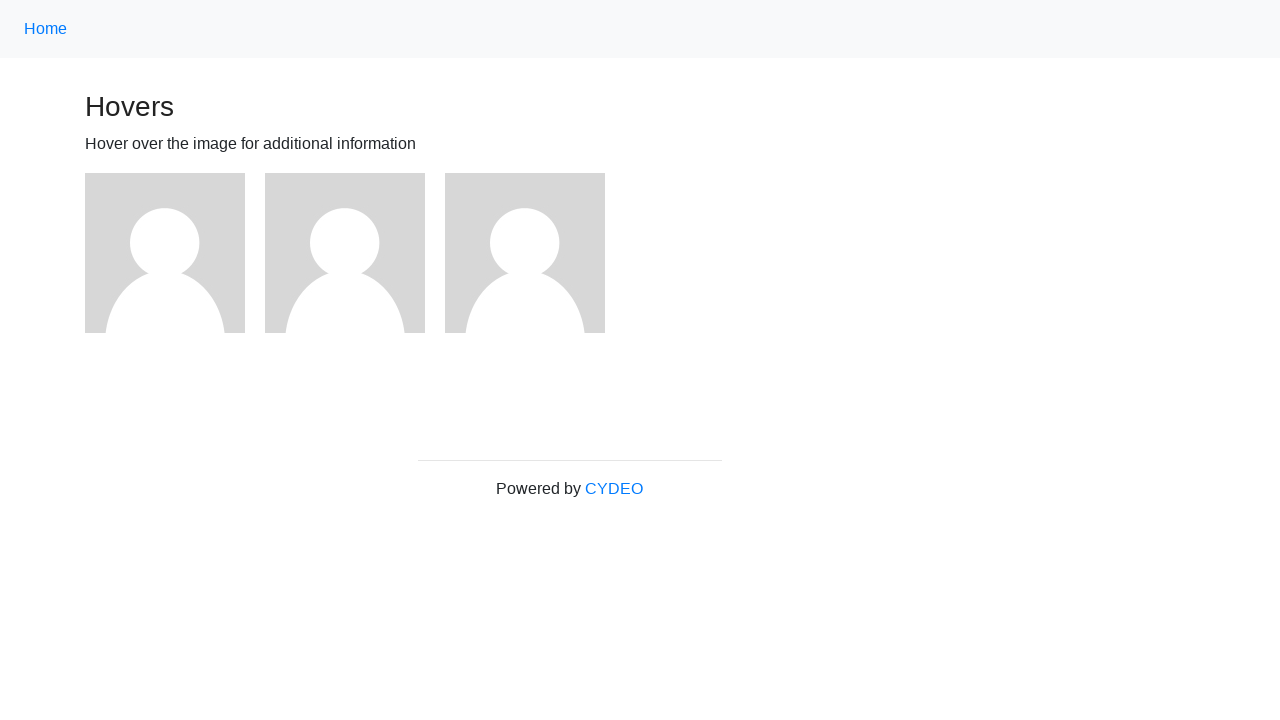

Located user3 profile information element
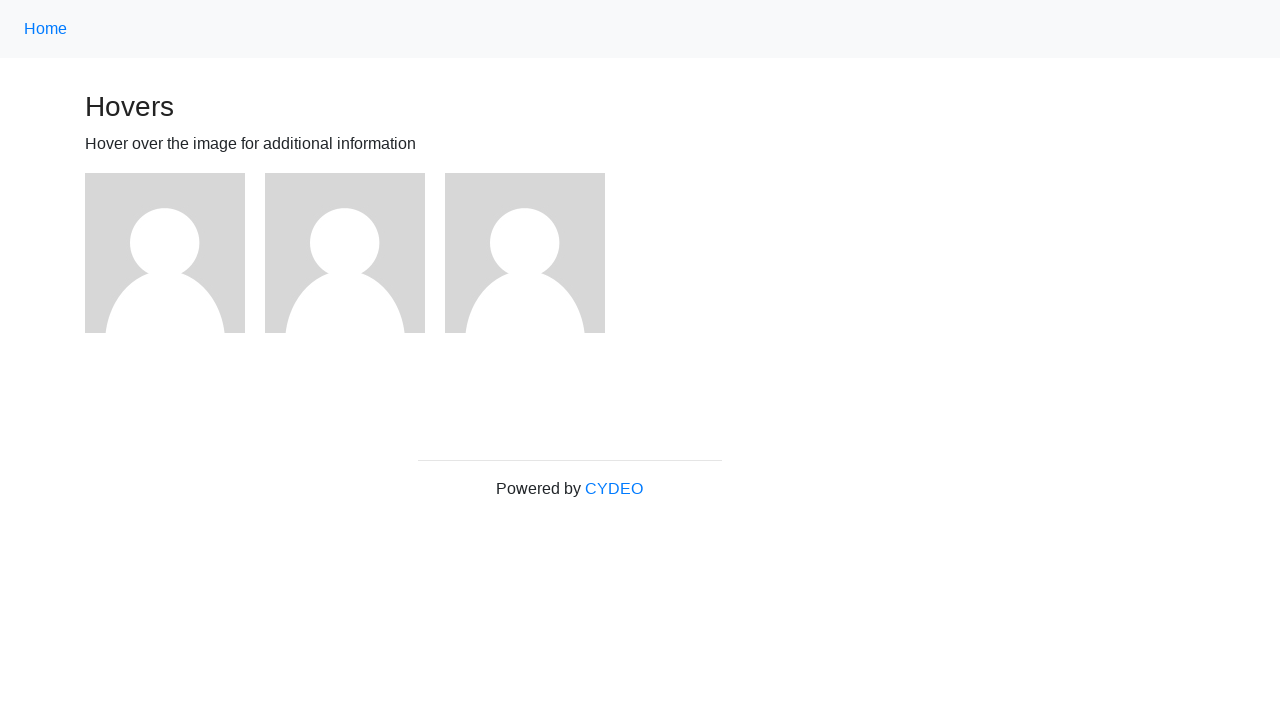

Hovered over first image at (165, 253) on (//img)[1]
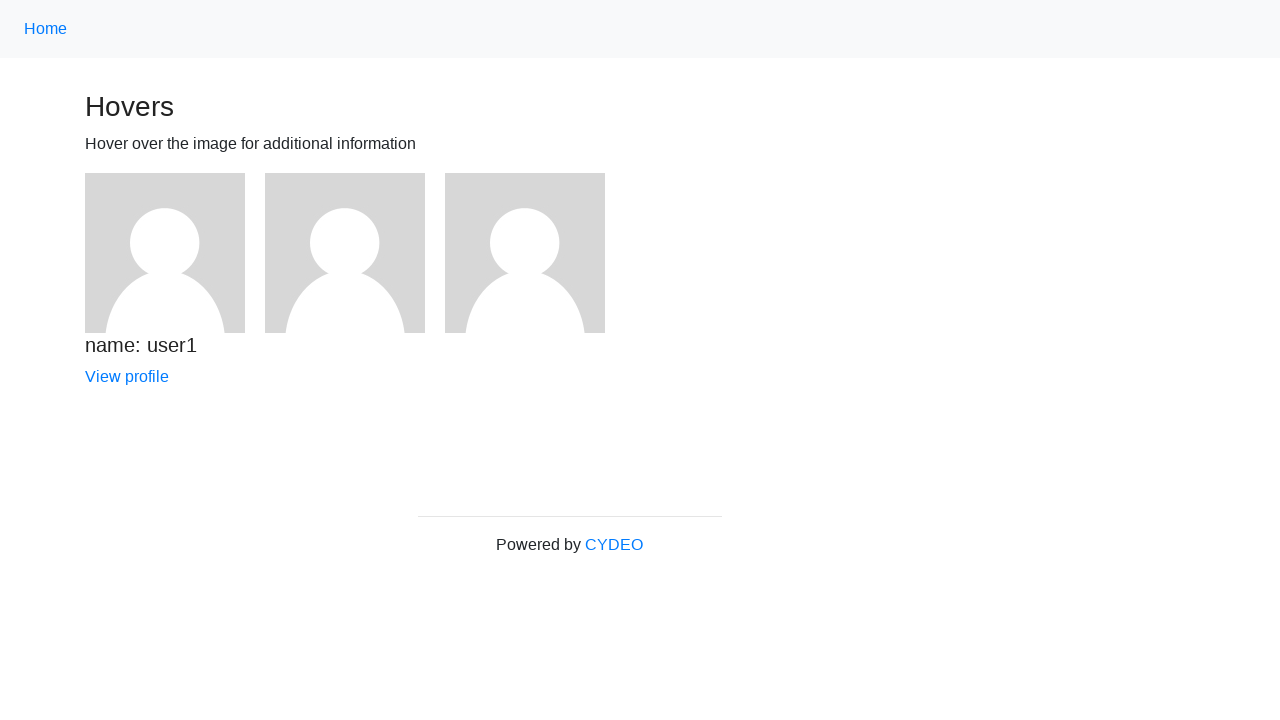

Verified user1 profile information is visible
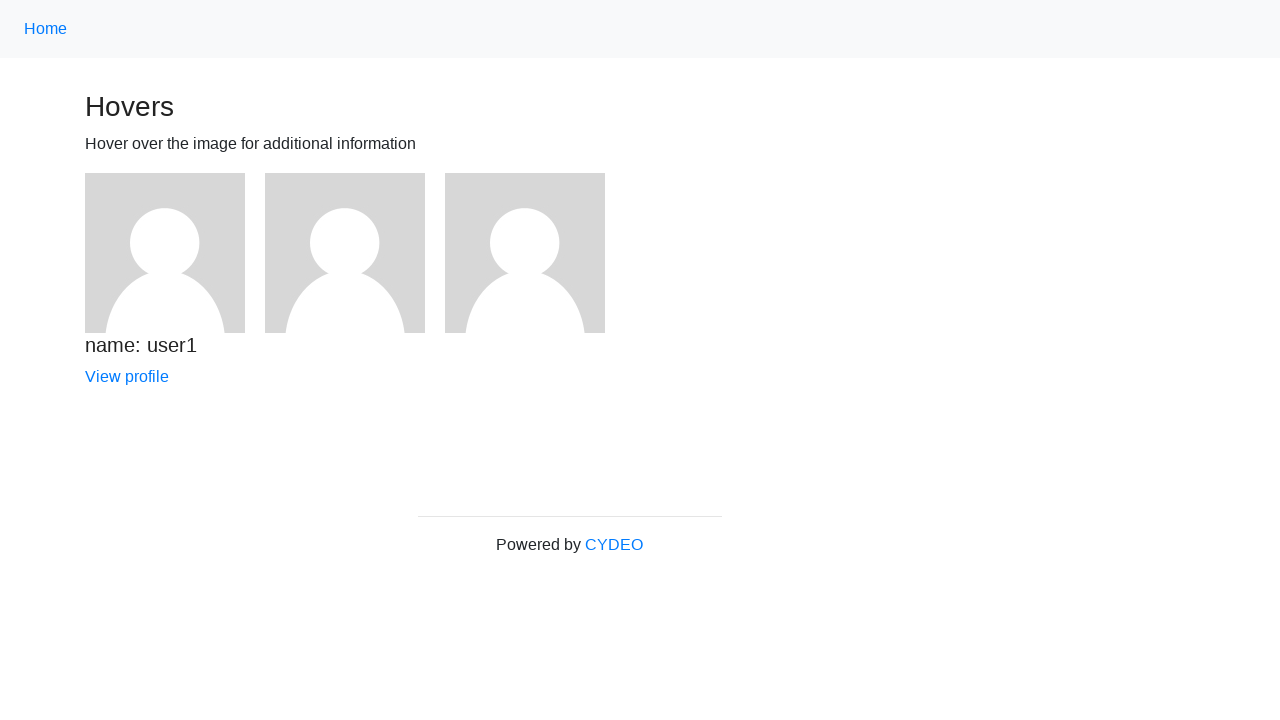

Hovered over second image at (345, 253) on (//img)[2]
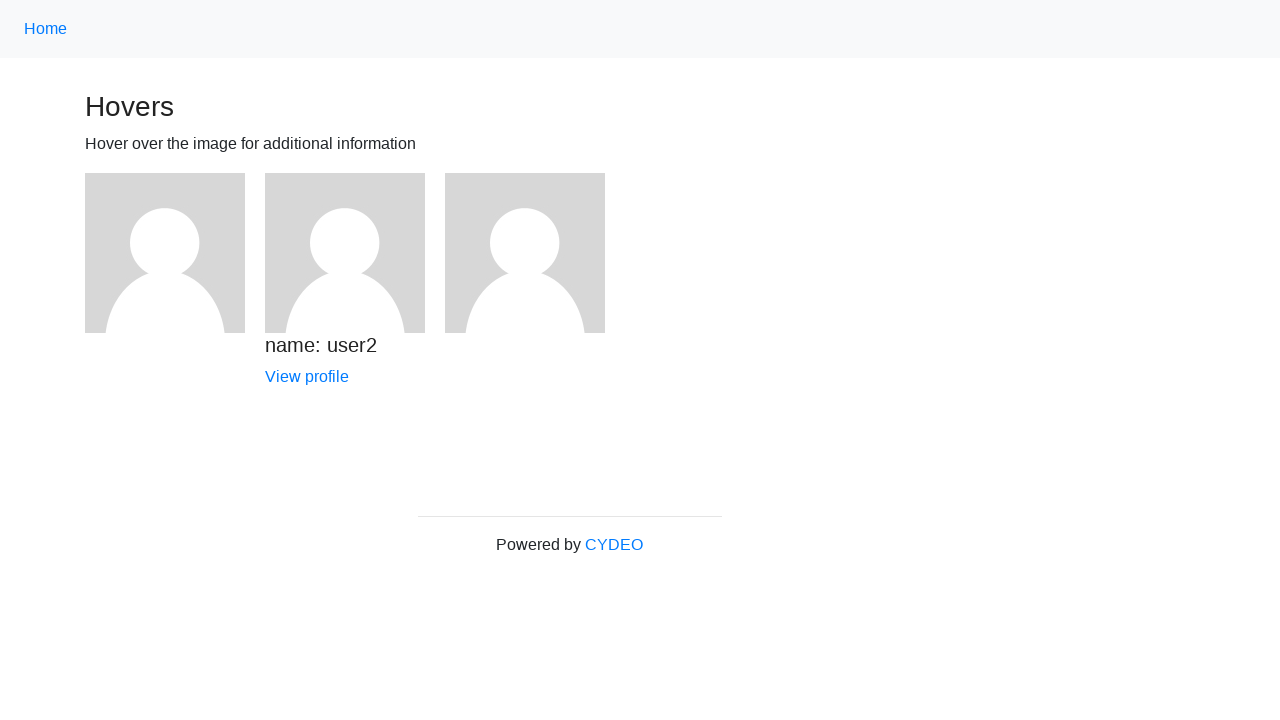

Verified user2 profile information is visible
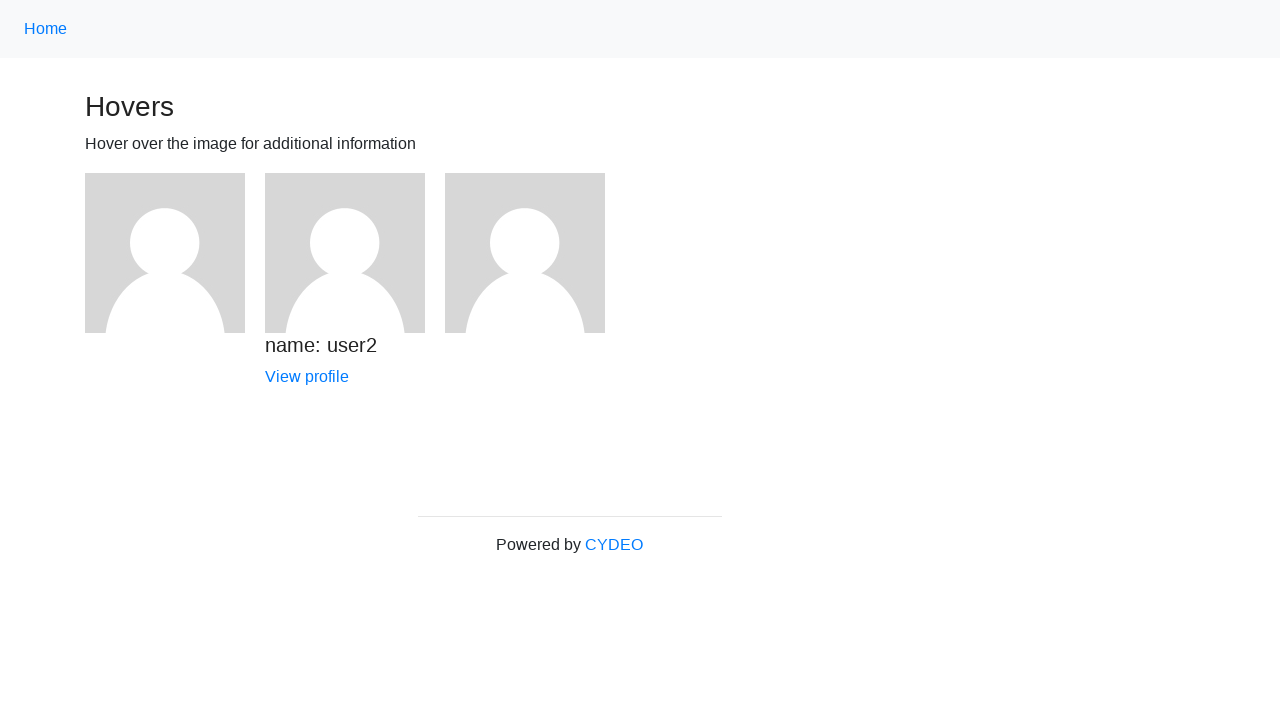

Hovered over third image at (525, 253) on (//img)[3]
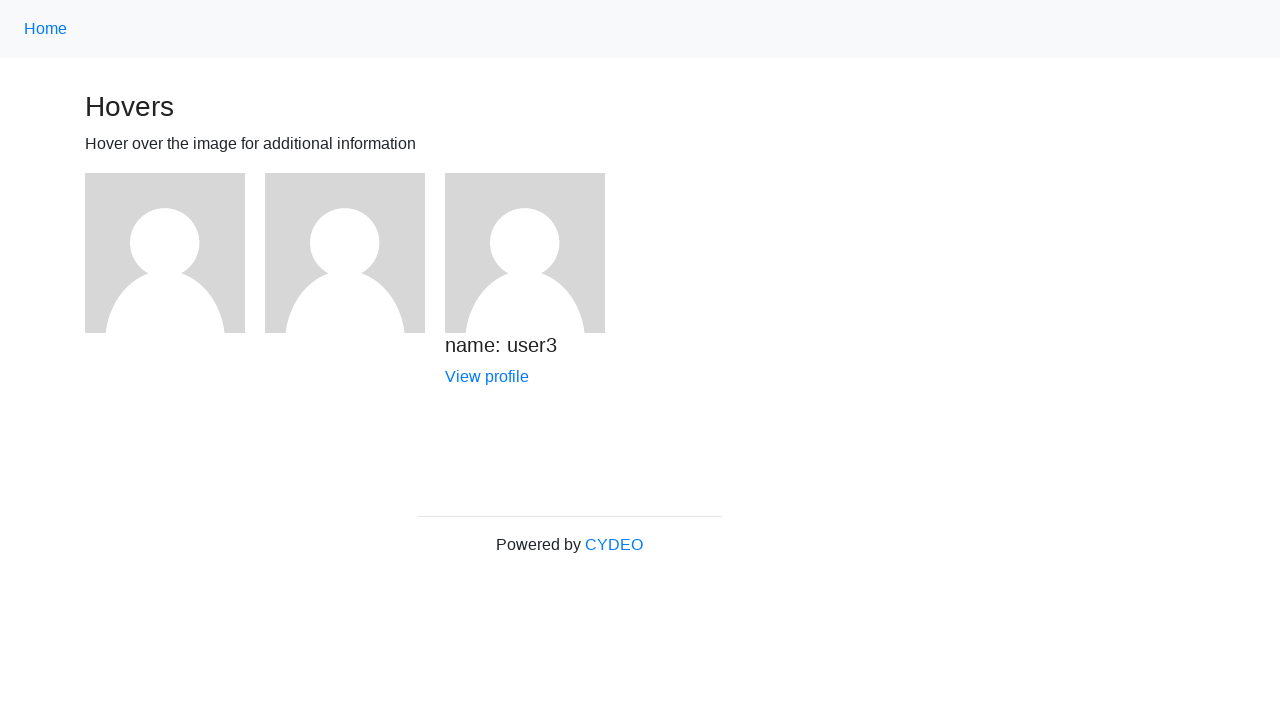

Verified user3 profile information is visible
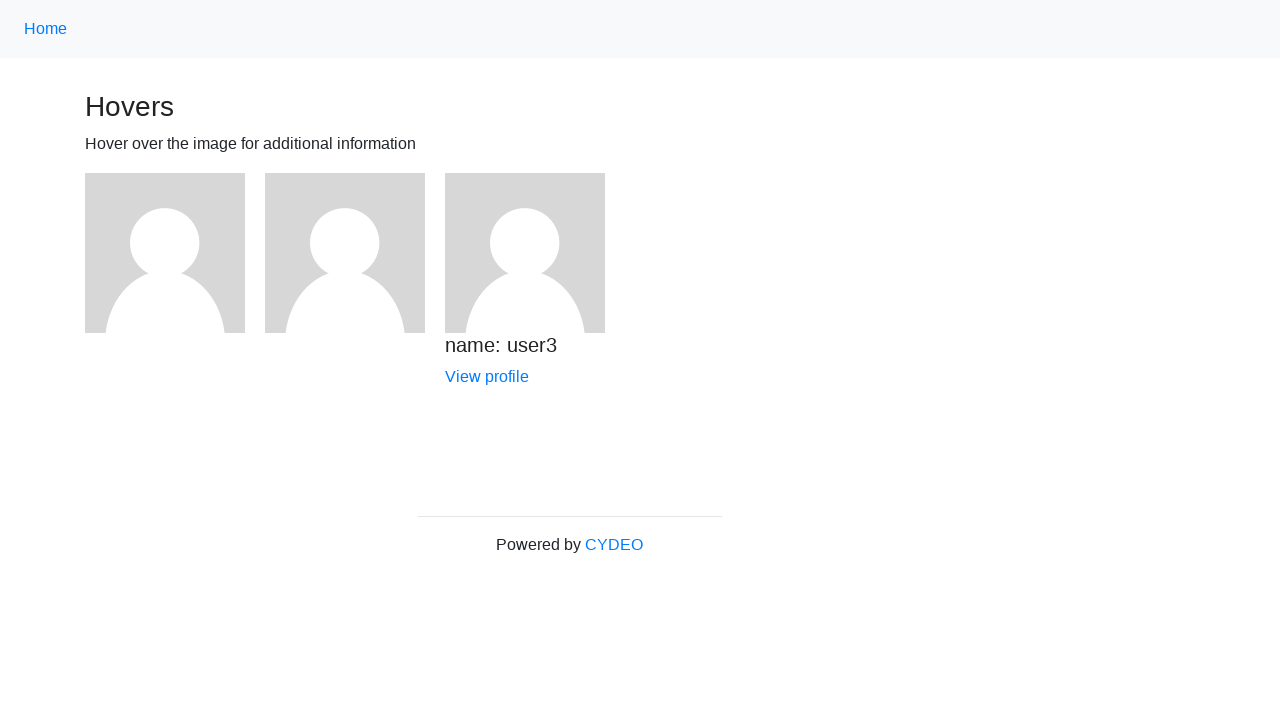

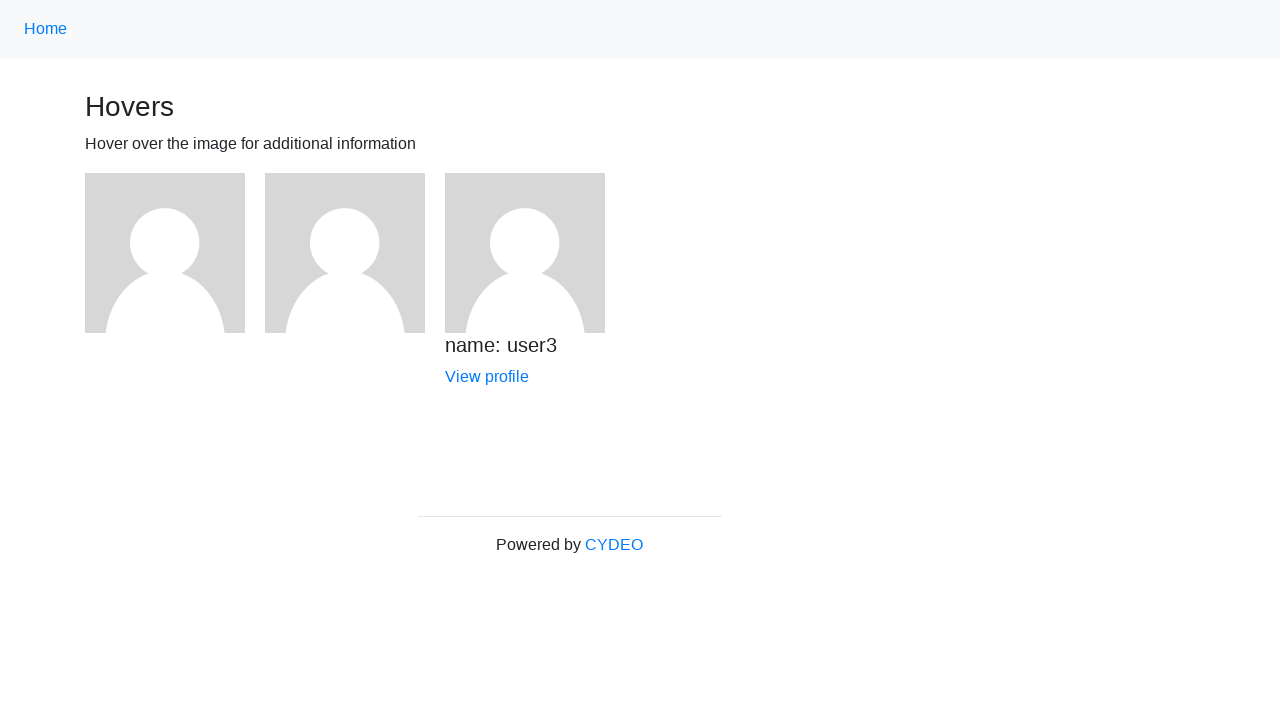